Sets the browser window size to 860x480 and navigates to the EPAM corporate website to verify the page loads.

Starting URL: https://www.epam.com

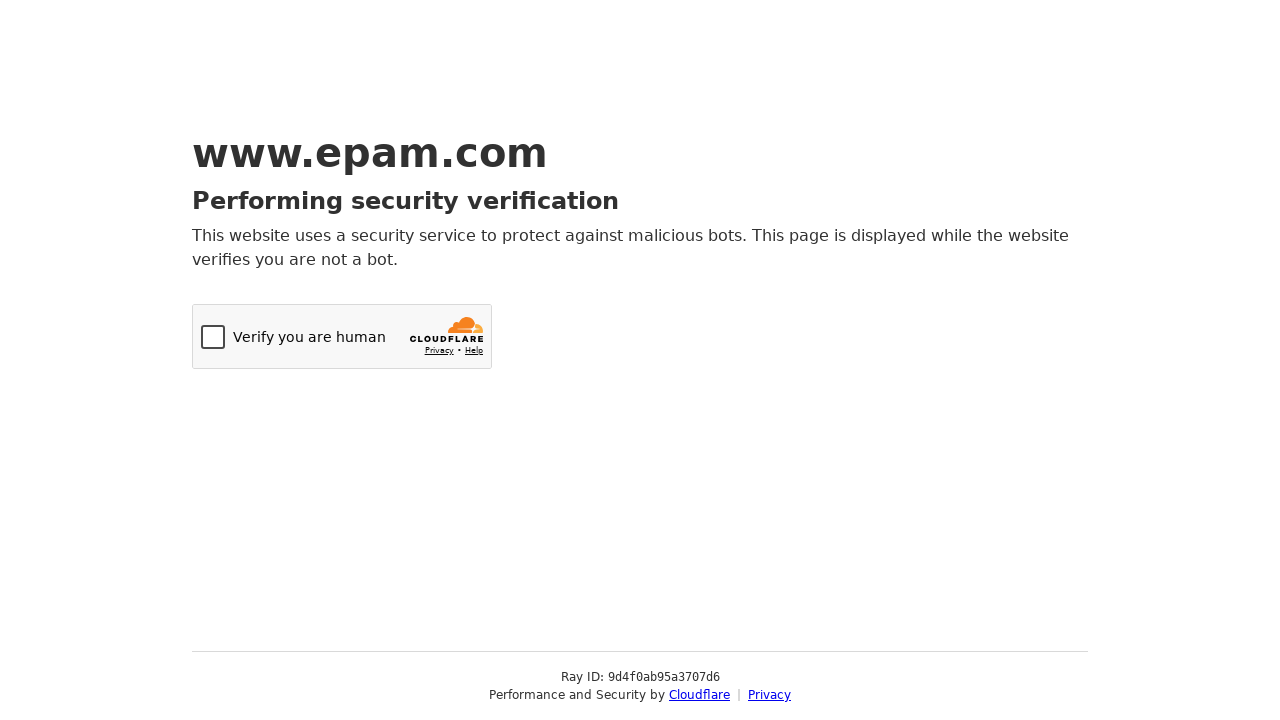

Set browser window size to 860x480
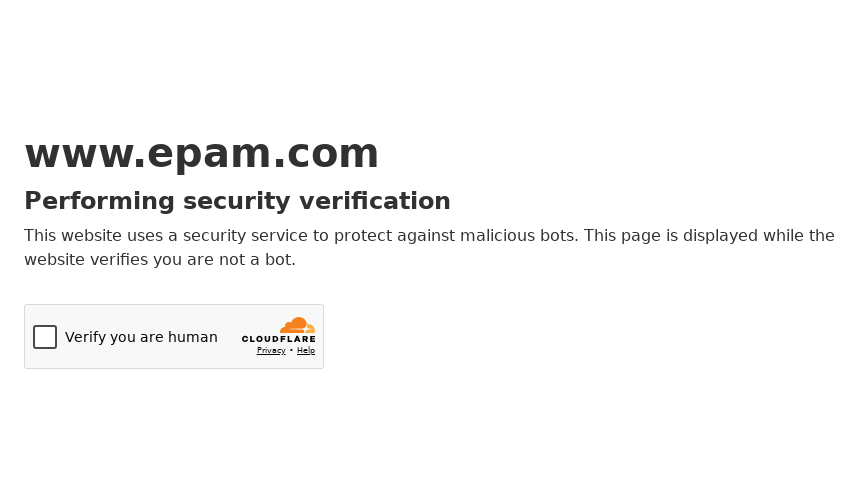

Navigated to https://www.epam.com
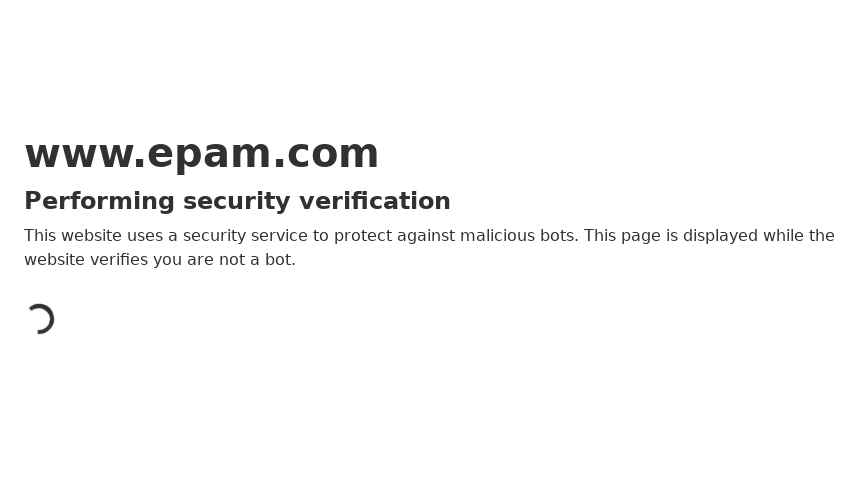

Page load state complete
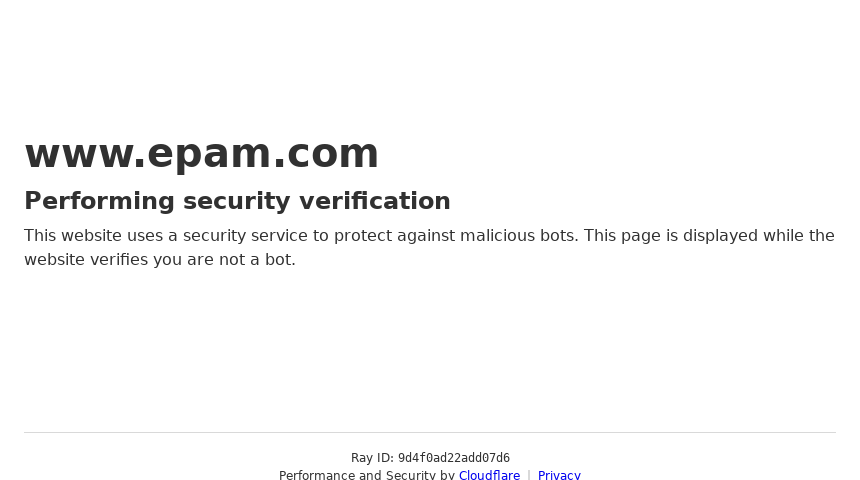

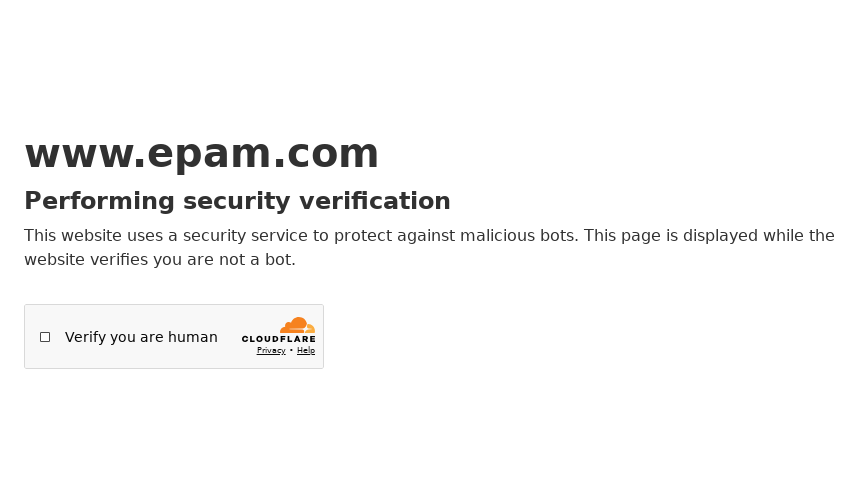